Tests mouse hover functionality by moving the cursor over a red box element and verifying the interaction works (the element's background color changes on hover)

Starting URL: https://www.selenium.dev/selenium/web/mouseOver.html

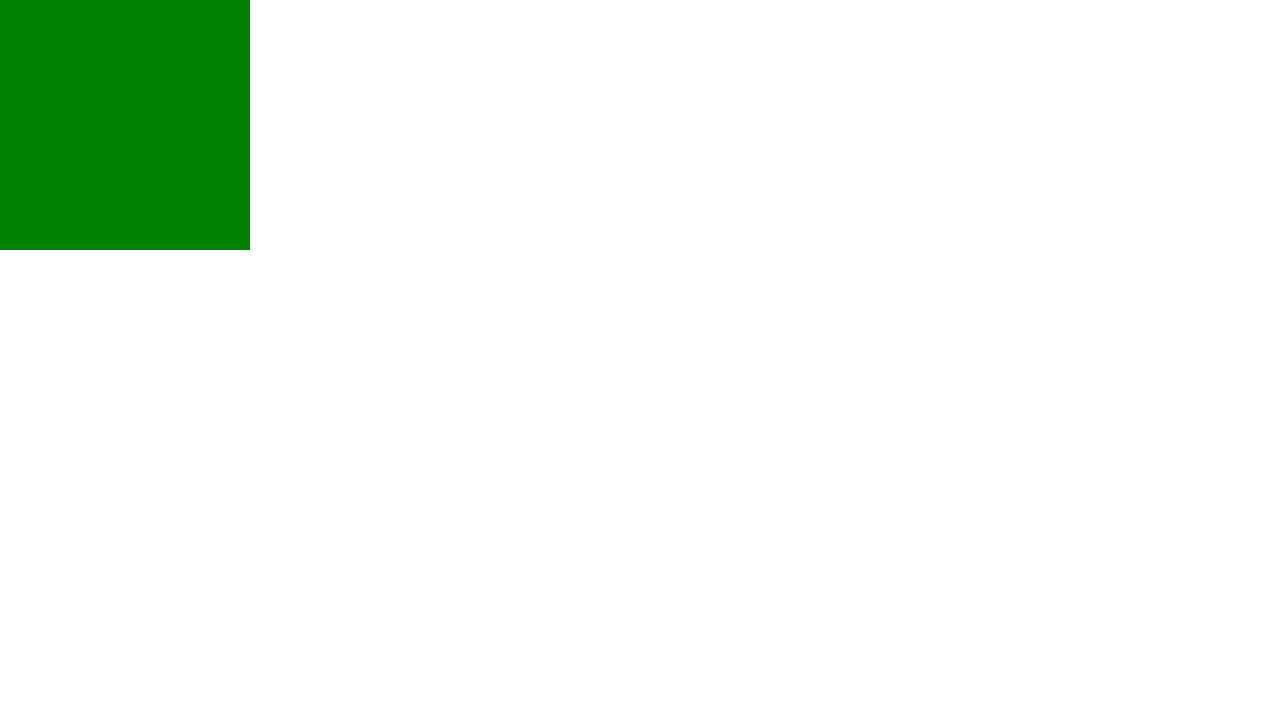

Located the red box element
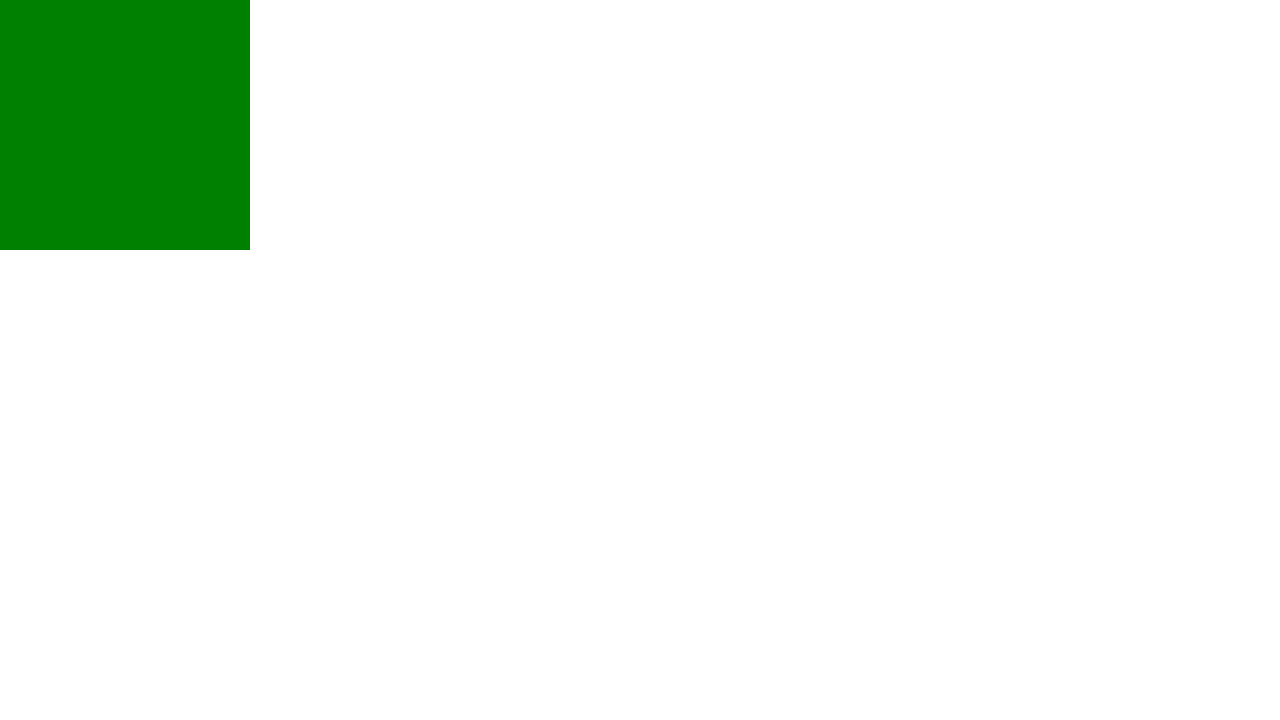

Red box element became visible
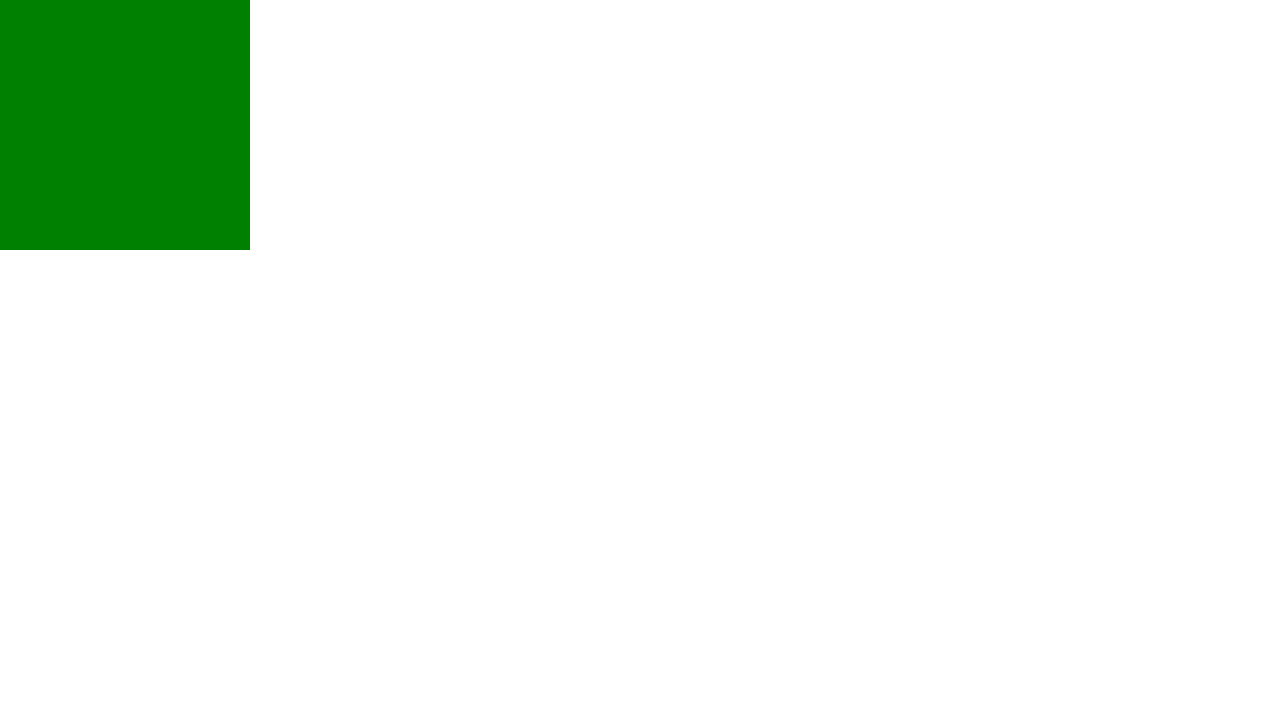

Hovered over the red box element at (112, 112) on #redbox
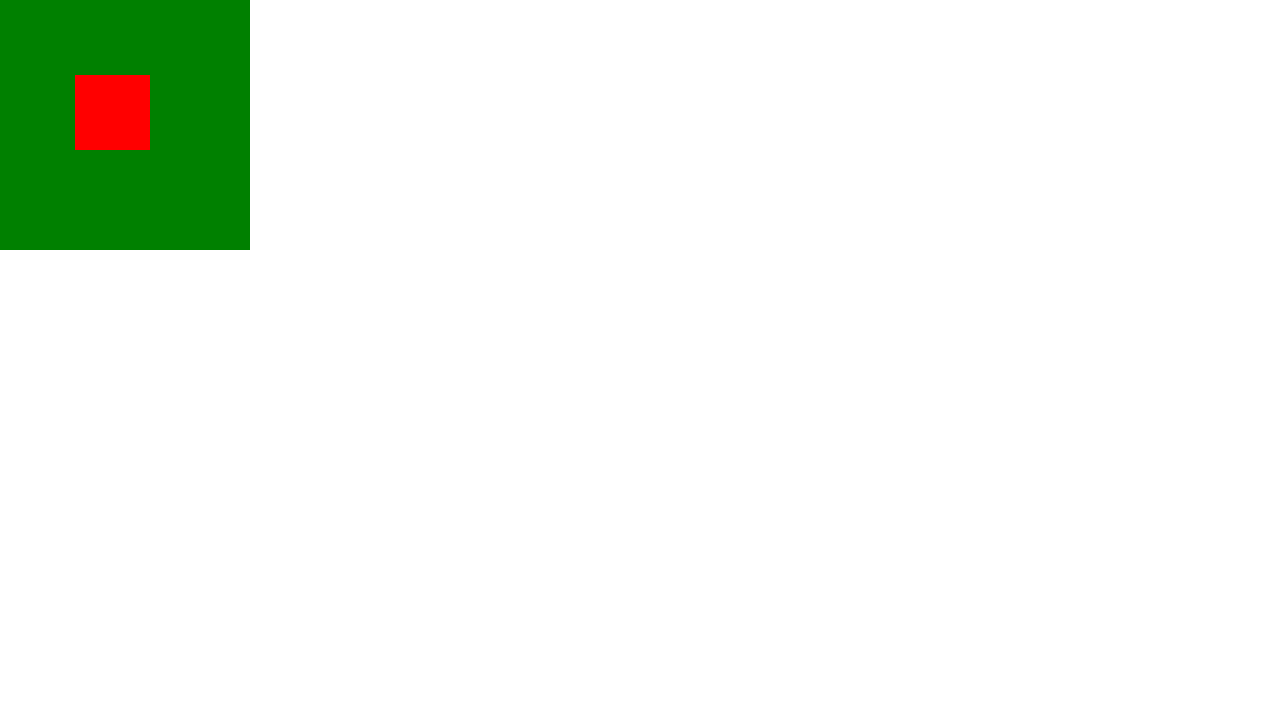

Waited 500ms for hover effects to complete
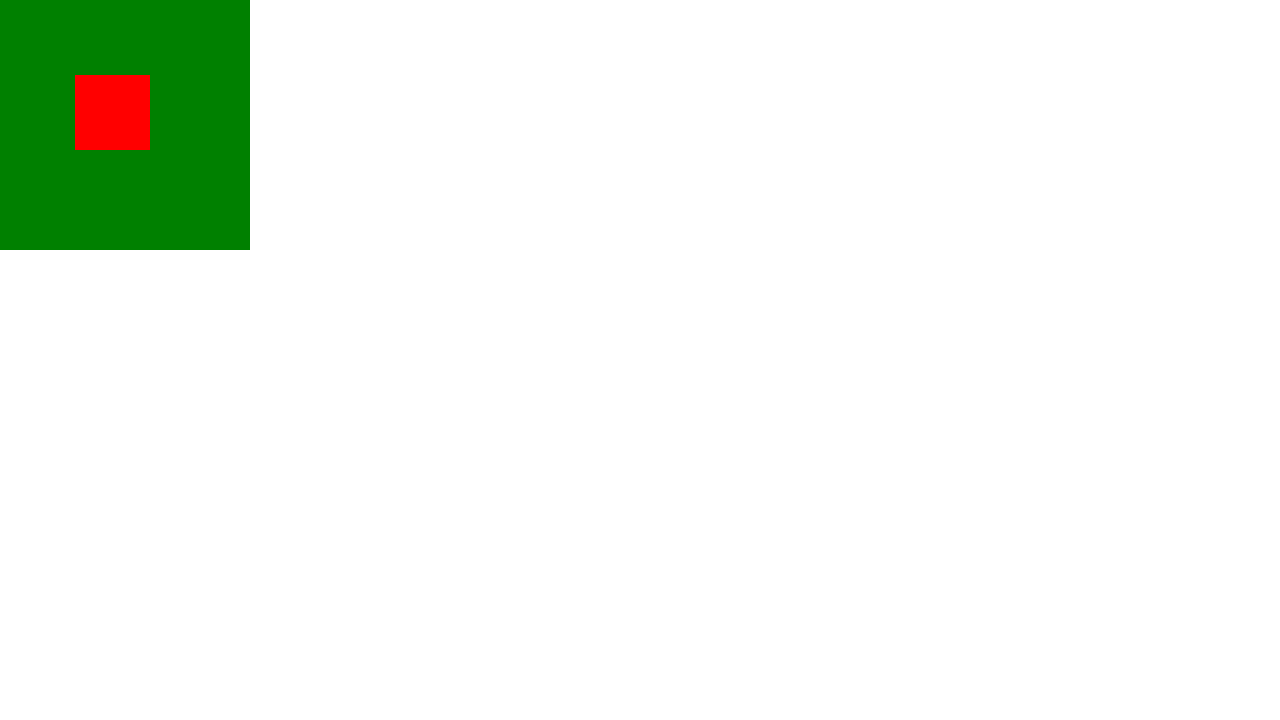

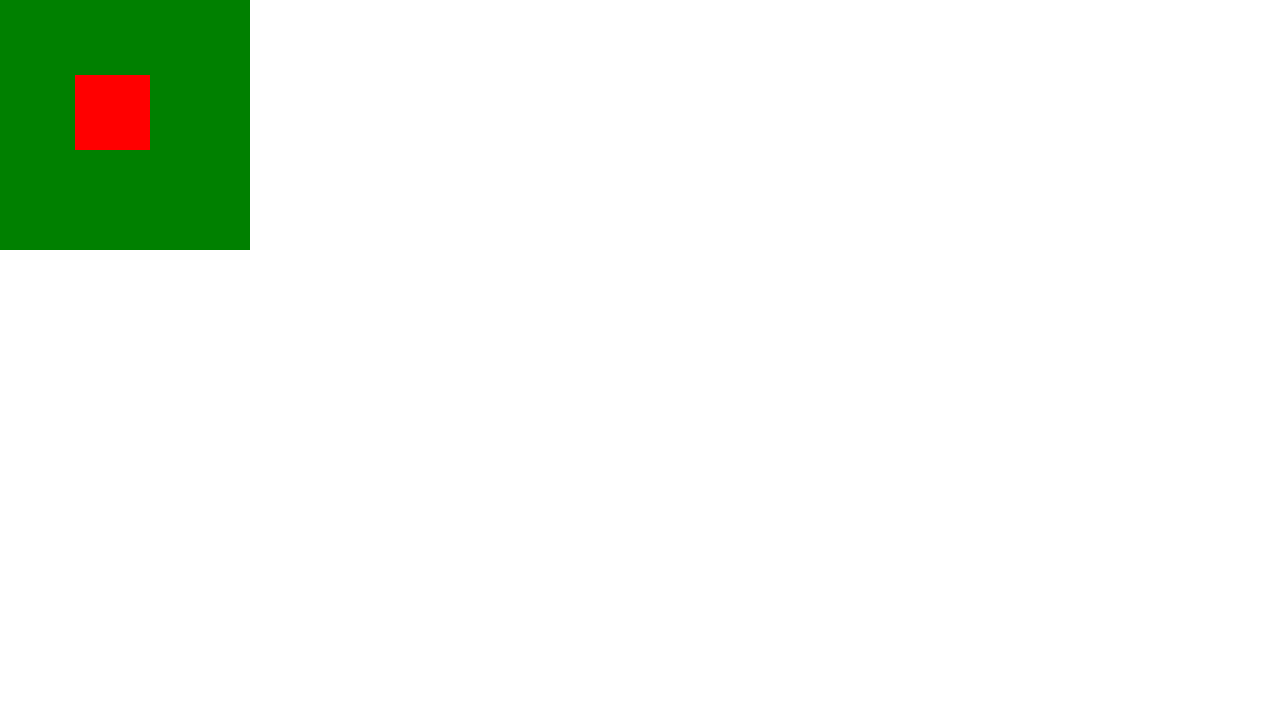